Tests the budget input fields by scrolling to them and verifying they are accessible

Starting URL: https://noteb.com/

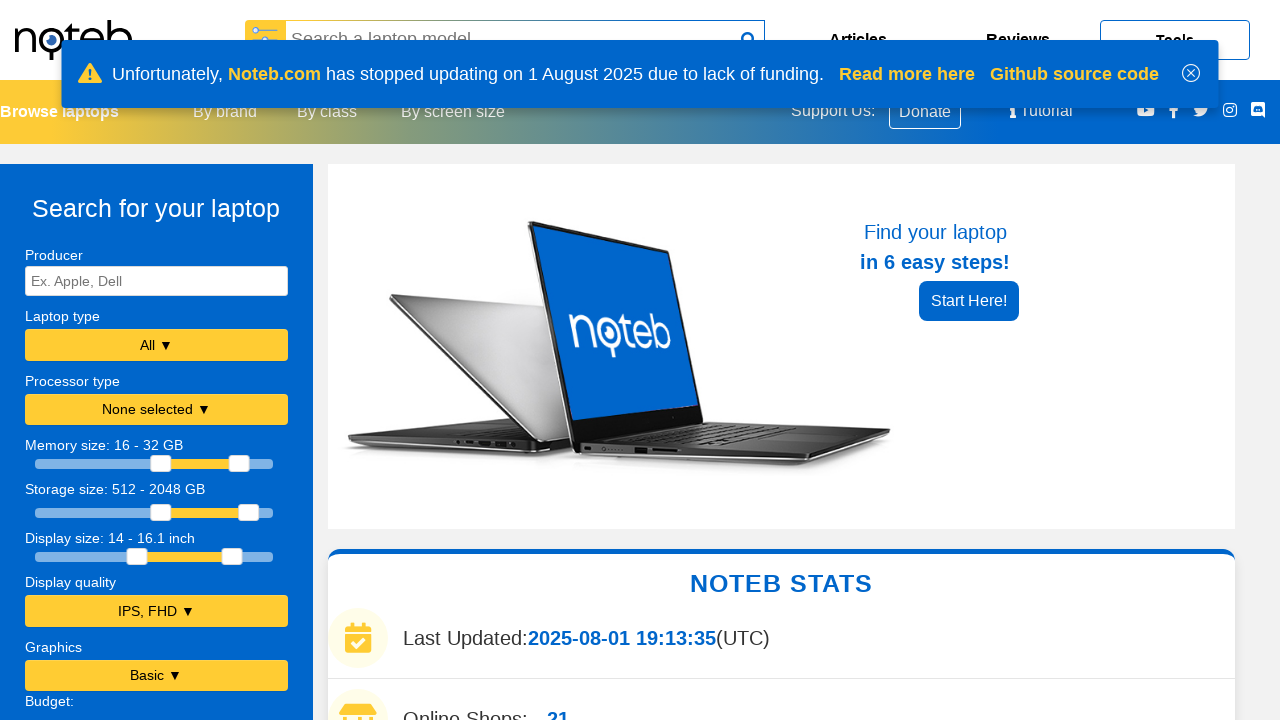

Scrolled down by 350 pixels to access budget input fields
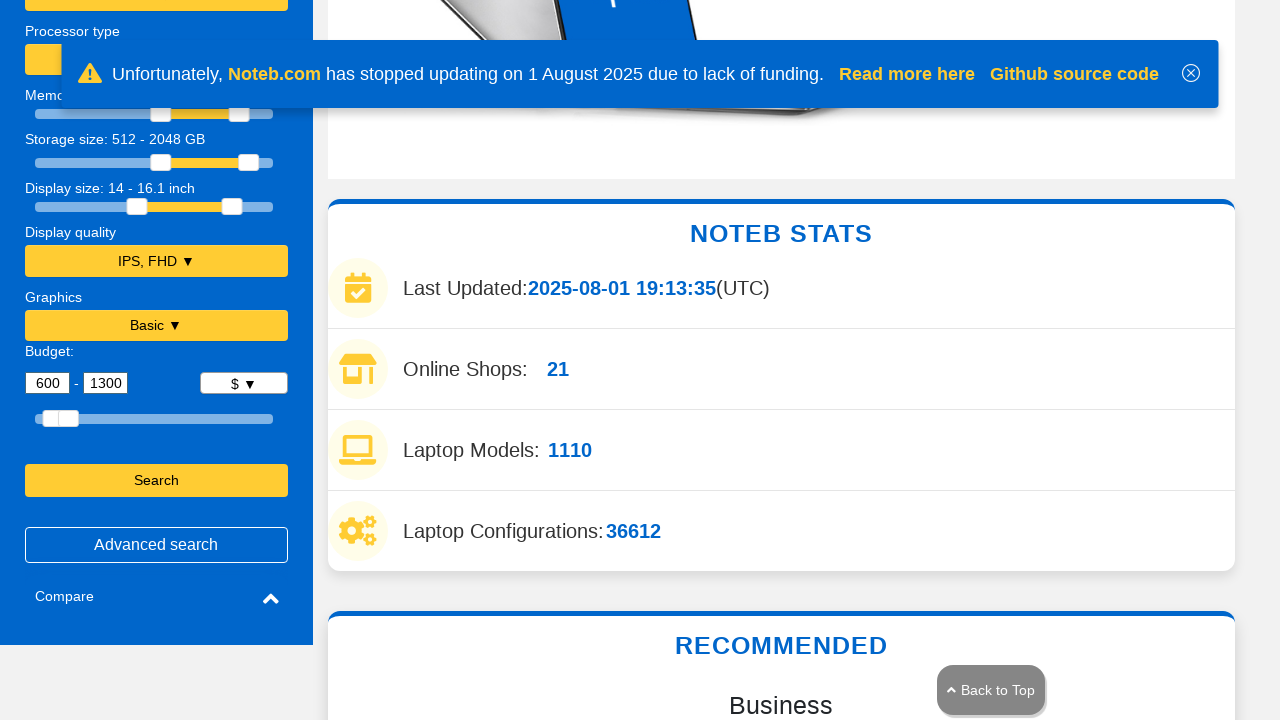

Waited 1 second for budget fields to be fully rendered
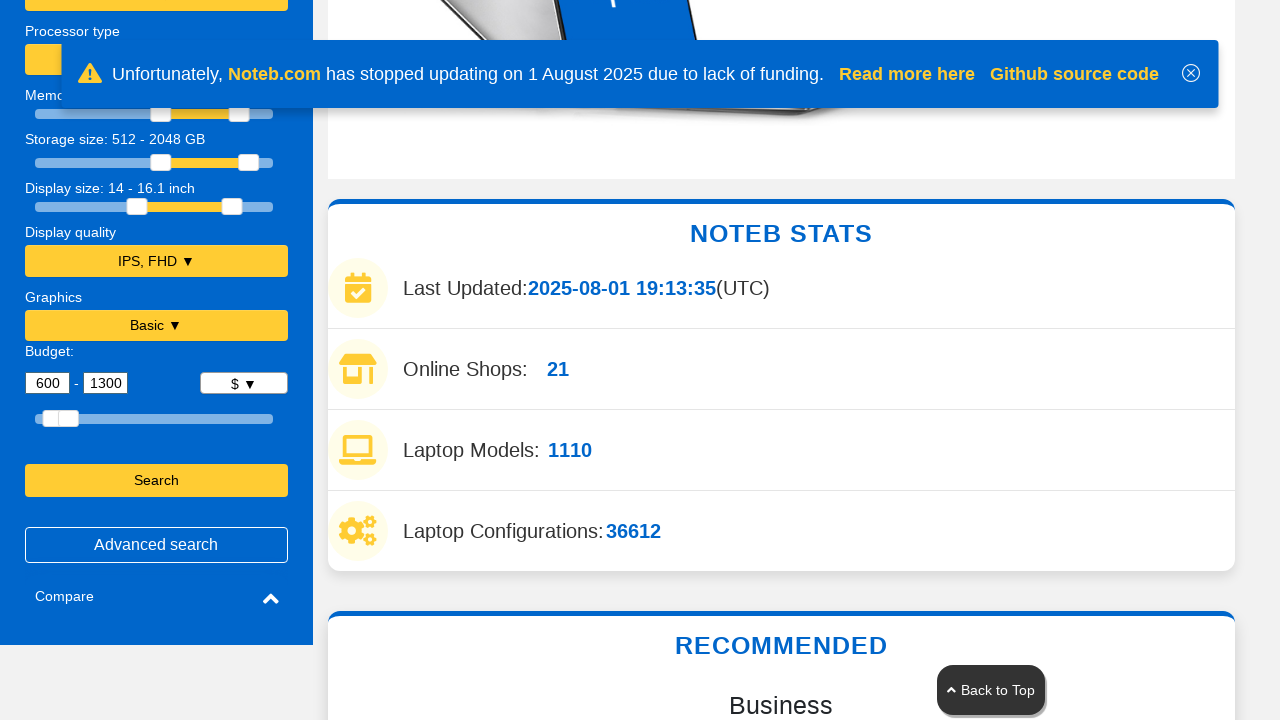

Minimum budget input field (#bdgmin) is accessible
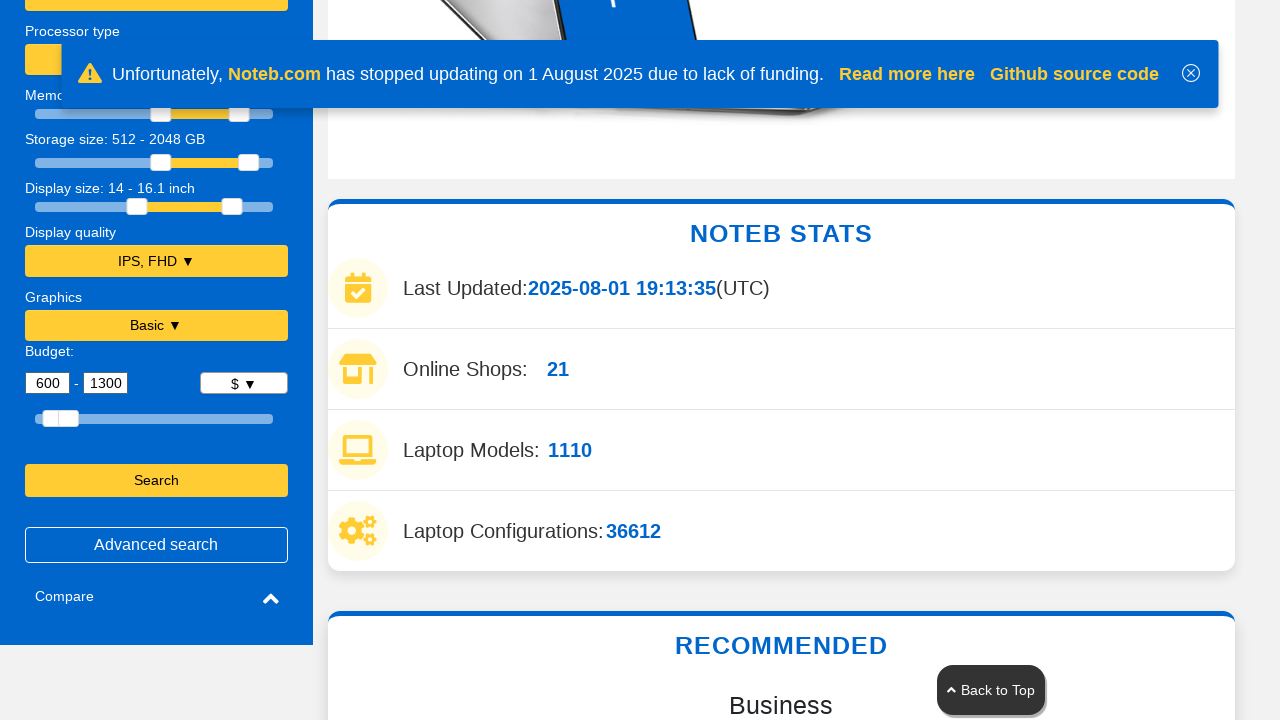

Maximum budget input field (#bdgmax) is accessible
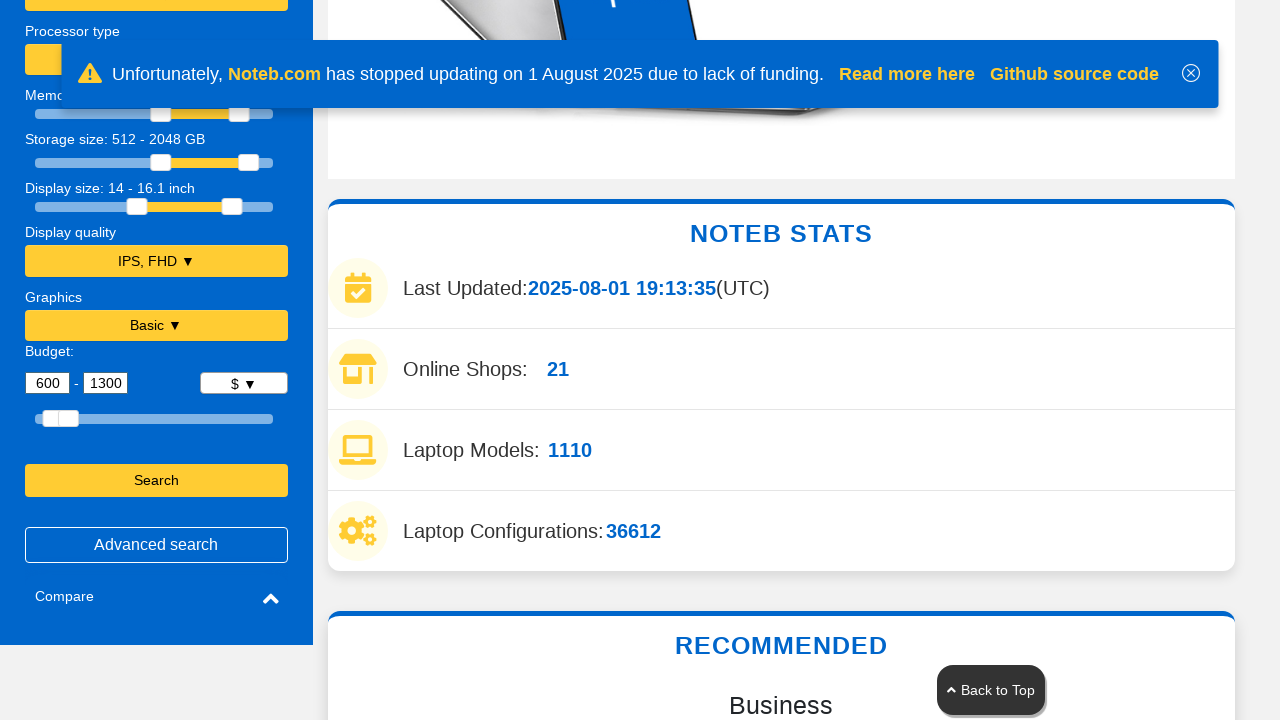

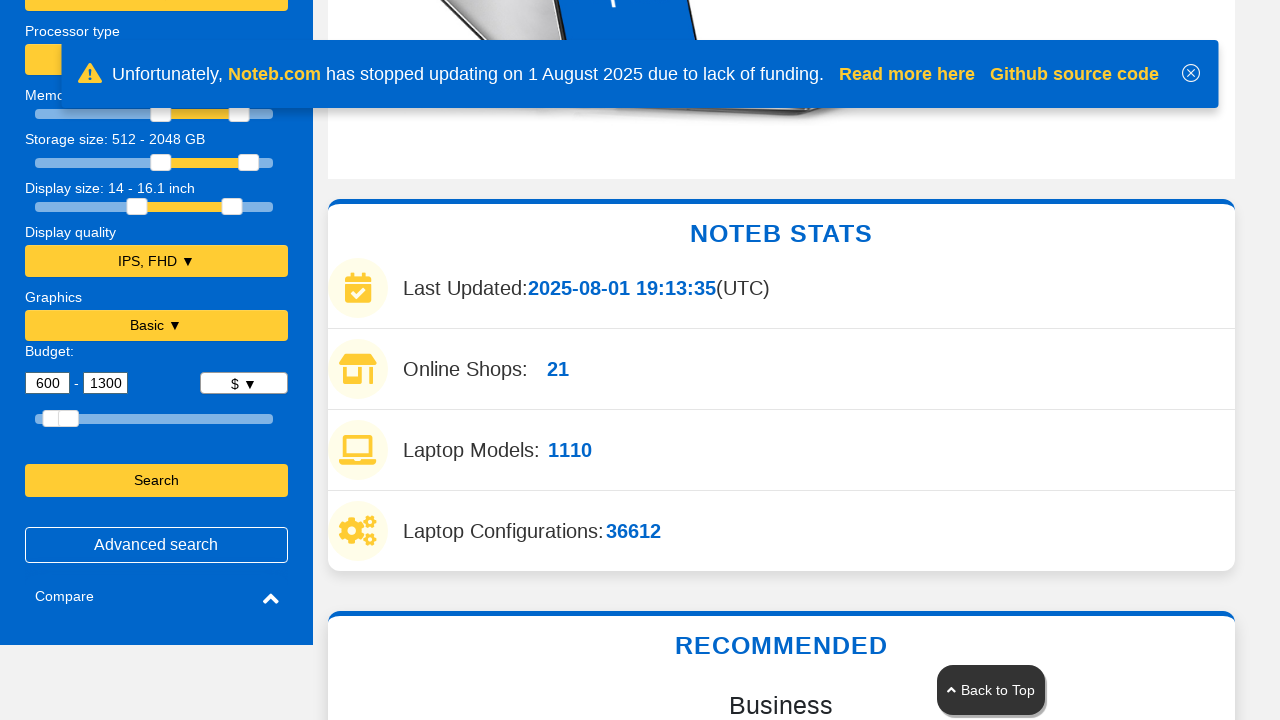